Tests mouse hover functionality by hovering over an element to reveal a dropdown menu, then clicking the Reload option

Starting URL: https://rahulshettyacademy.com/AutomationPractice/

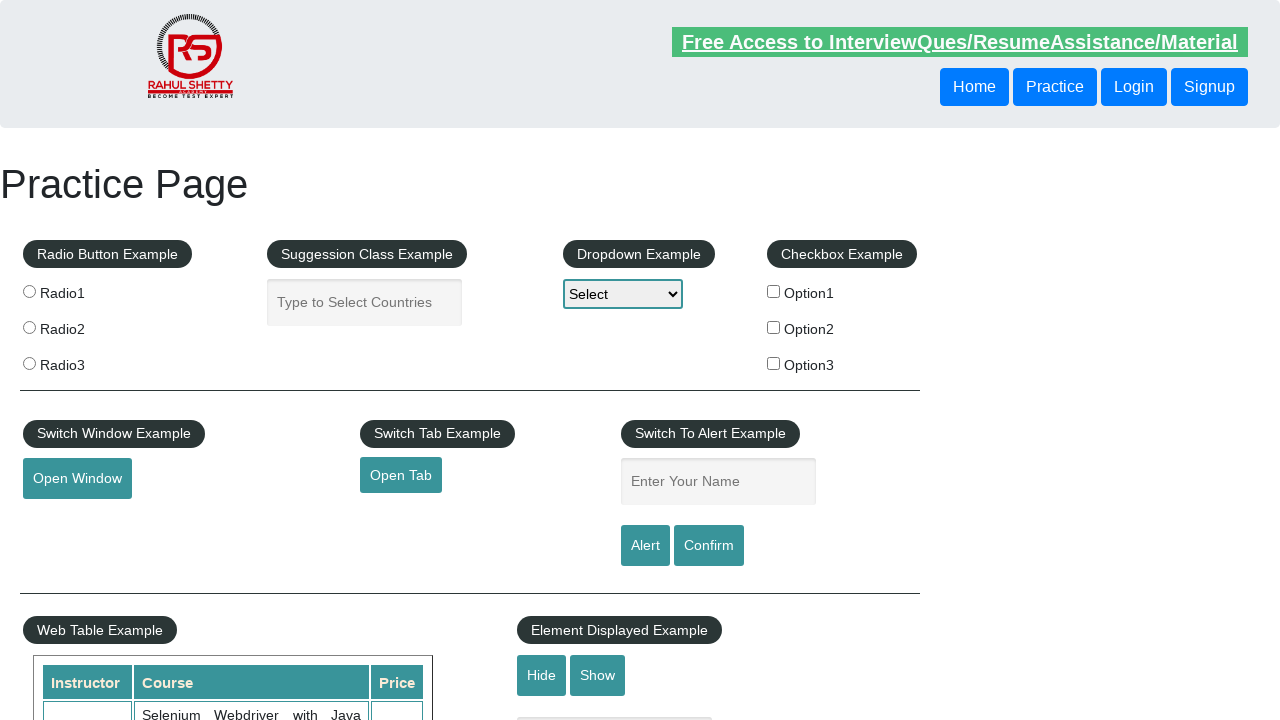

Hovered over mousehover element to reveal dropdown menu at (83, 361) on #mousehover
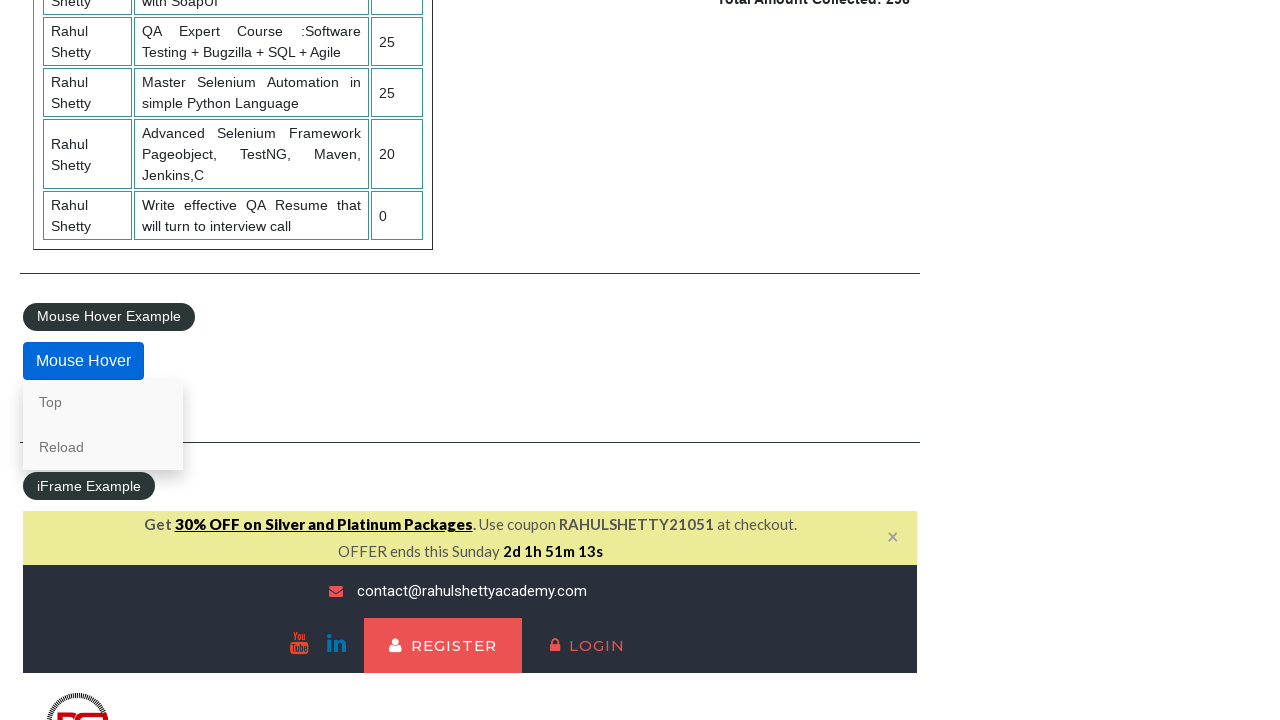

Clicked on Reload option from dropdown menu at (103, 447) on xpath=//a[contains(text(),'Reload')]
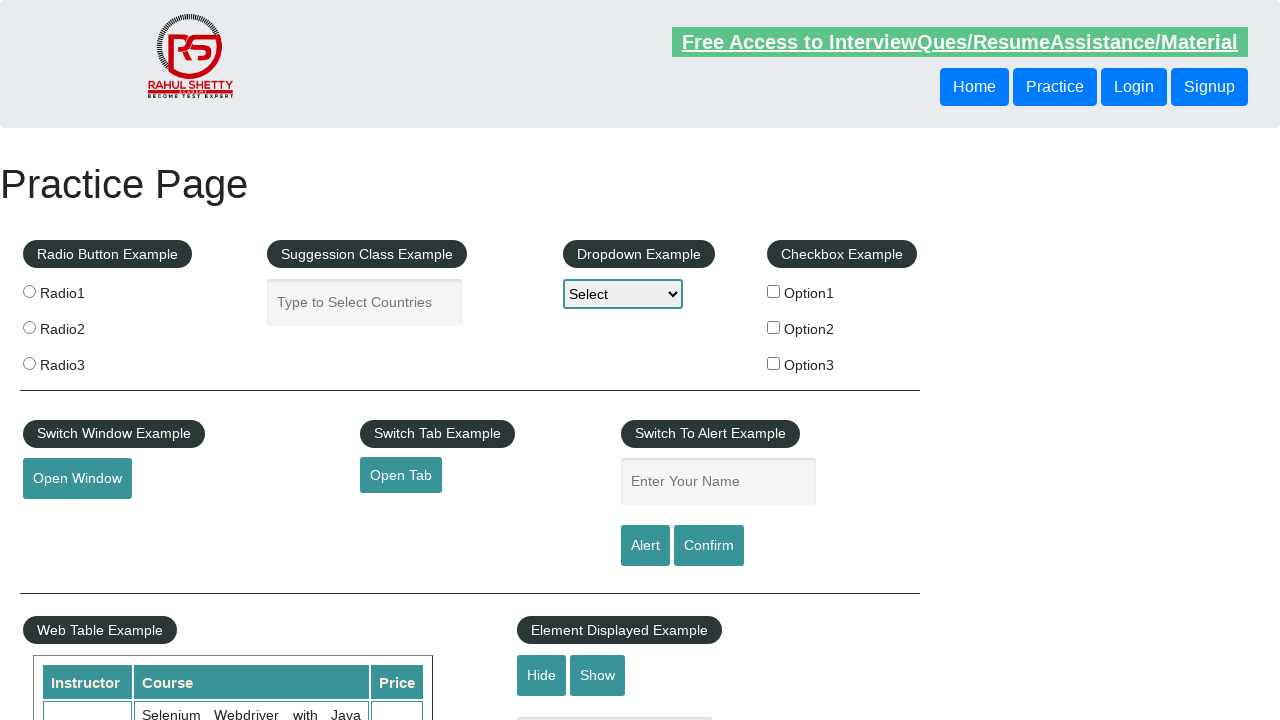

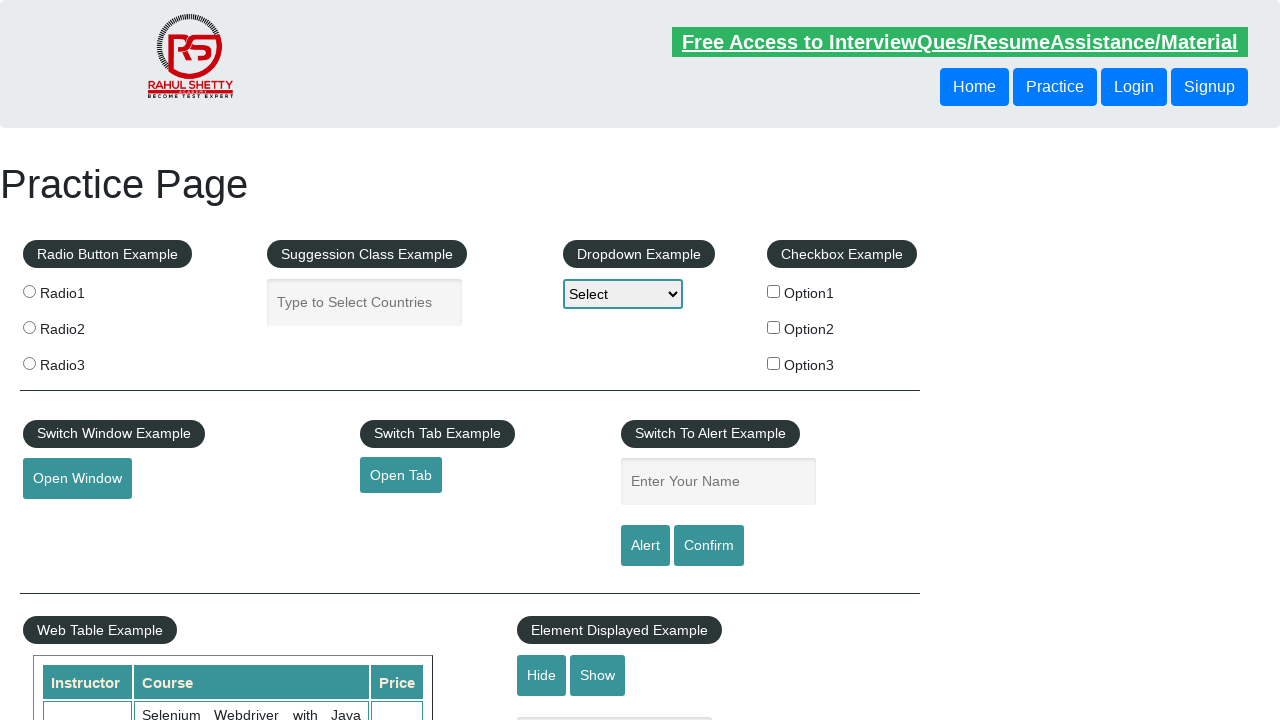